Tests keyboard interactions on a registration form by typing text, selecting all with Ctrl+A, copying with Ctrl+C, and pasting with Ctrl+V into another field

Starting URL: https://www.tutorialspoint.com/selenium/practice/register.php

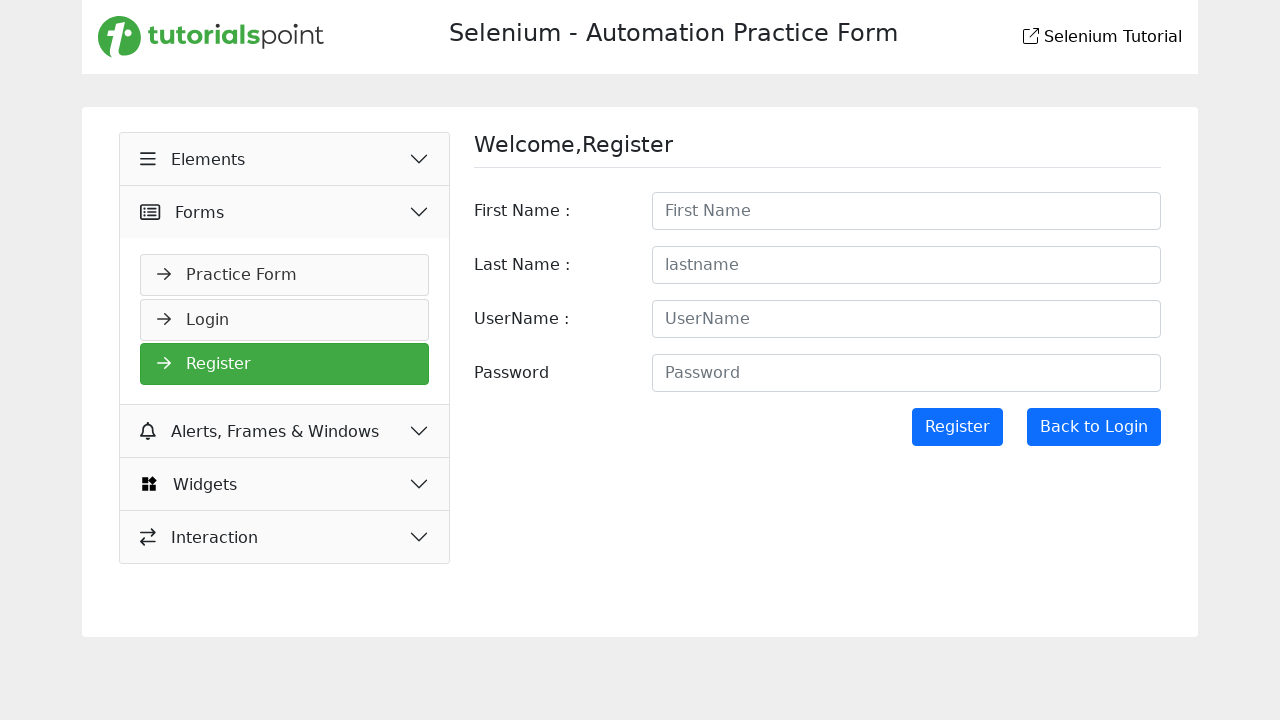

Clicked on firstname field at (906, 211) on xpath=//input[@id='firstname']
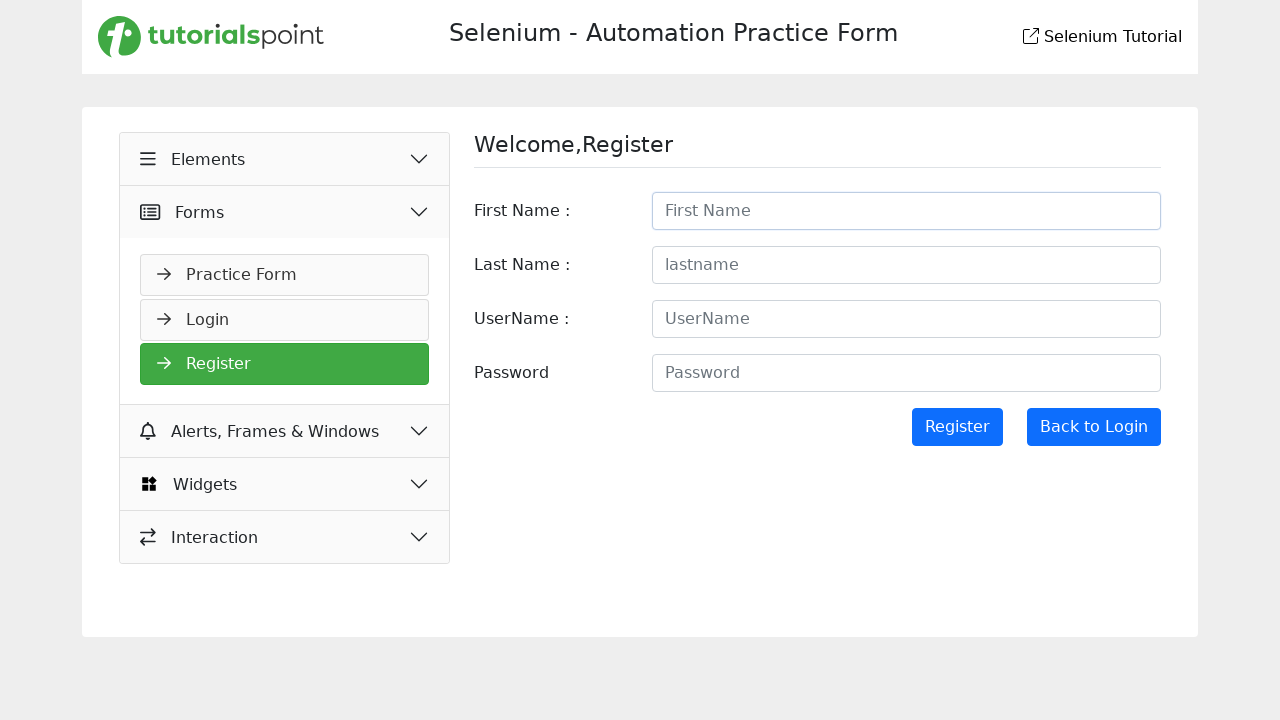

Typed 'akram khan' into firstname field
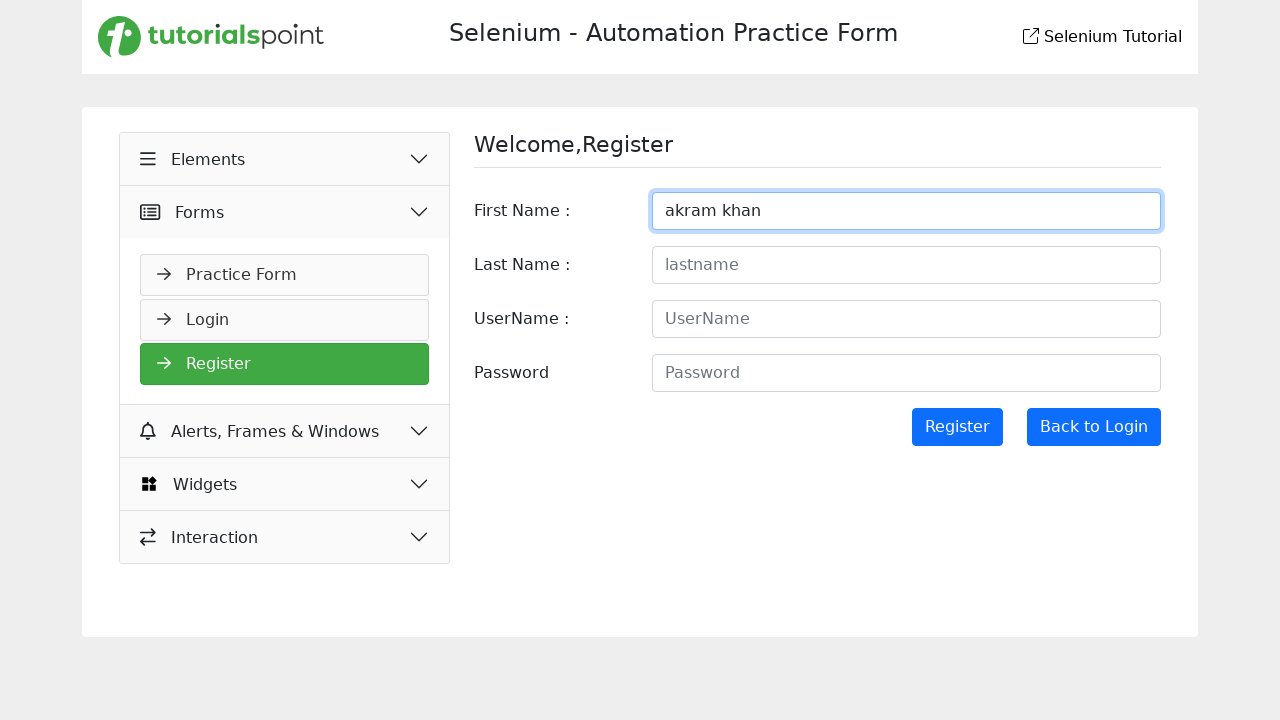

Selected all text in firstname field using Ctrl+A
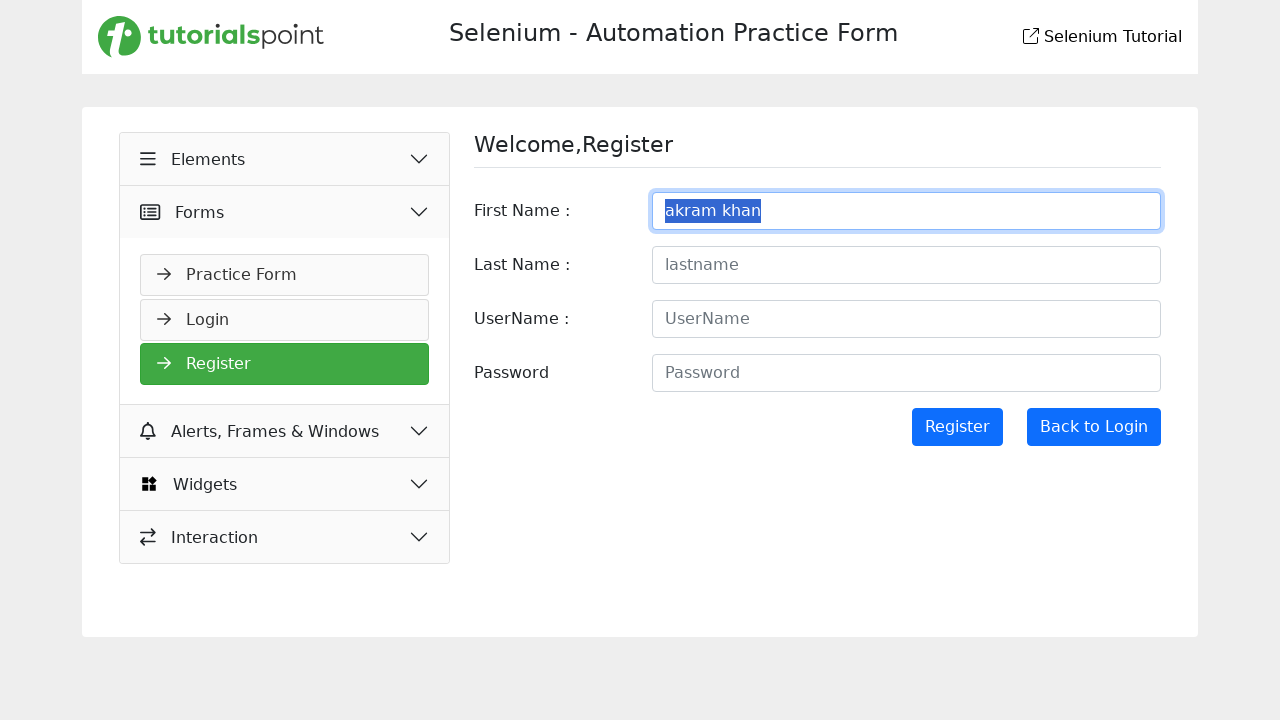

Copied selected text using Ctrl+C
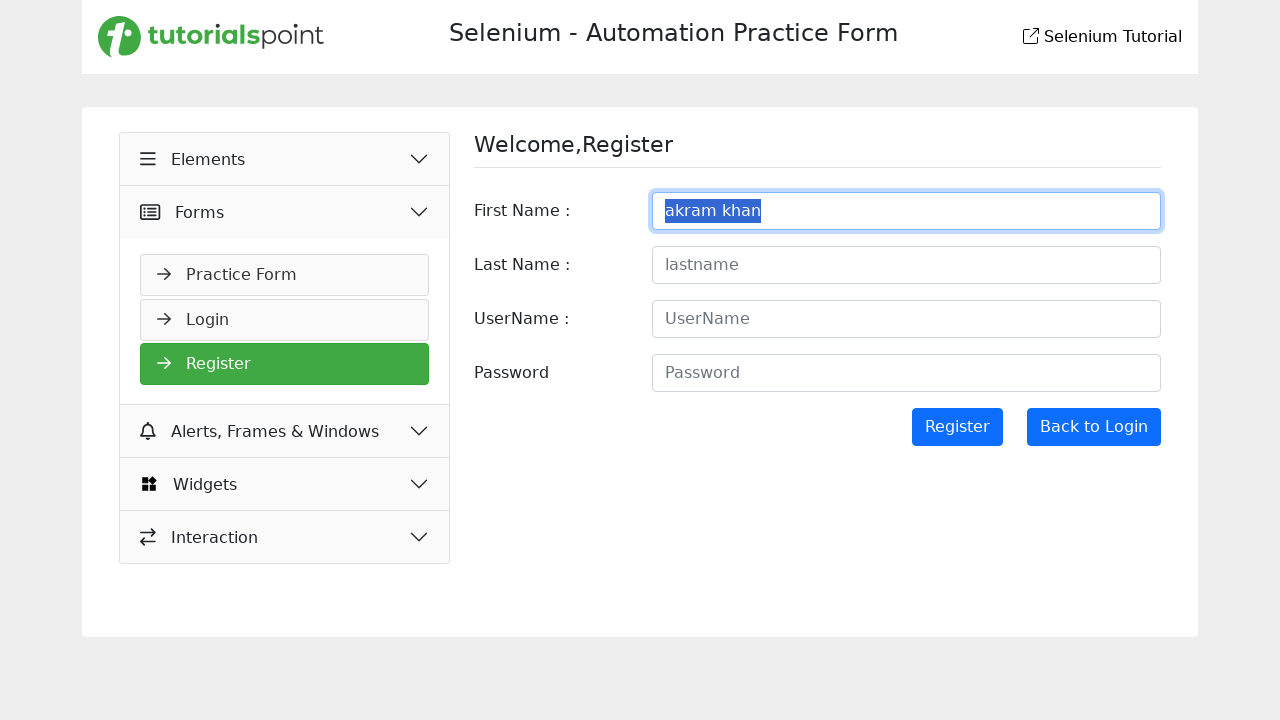

Clicked on username field at (906, 319) on xpath=//input[@id='username']
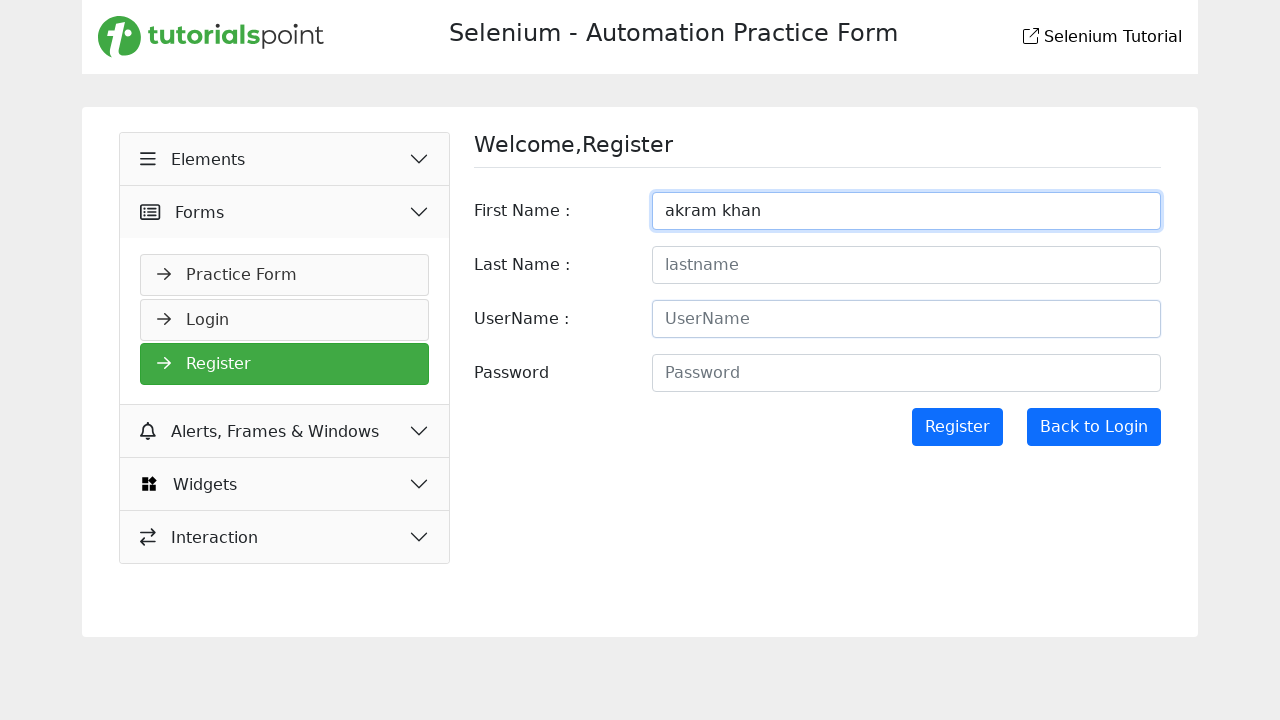

Pasted copied text into username field using Ctrl+V
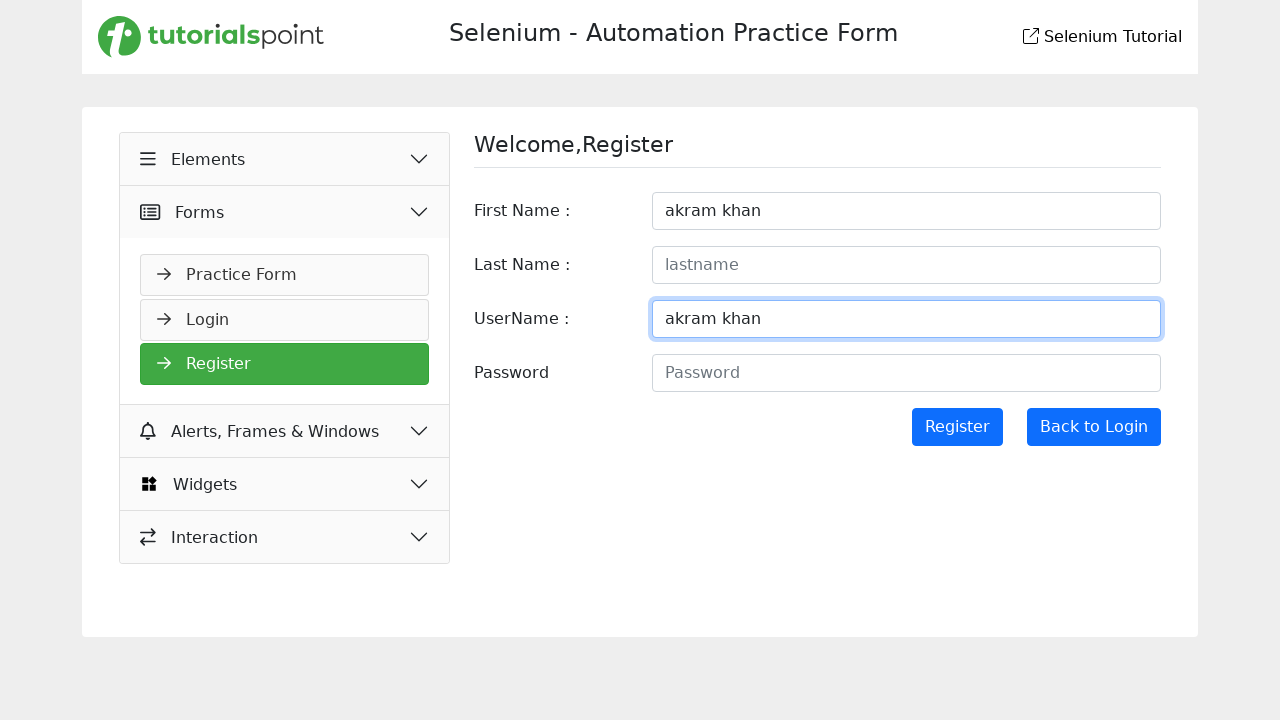

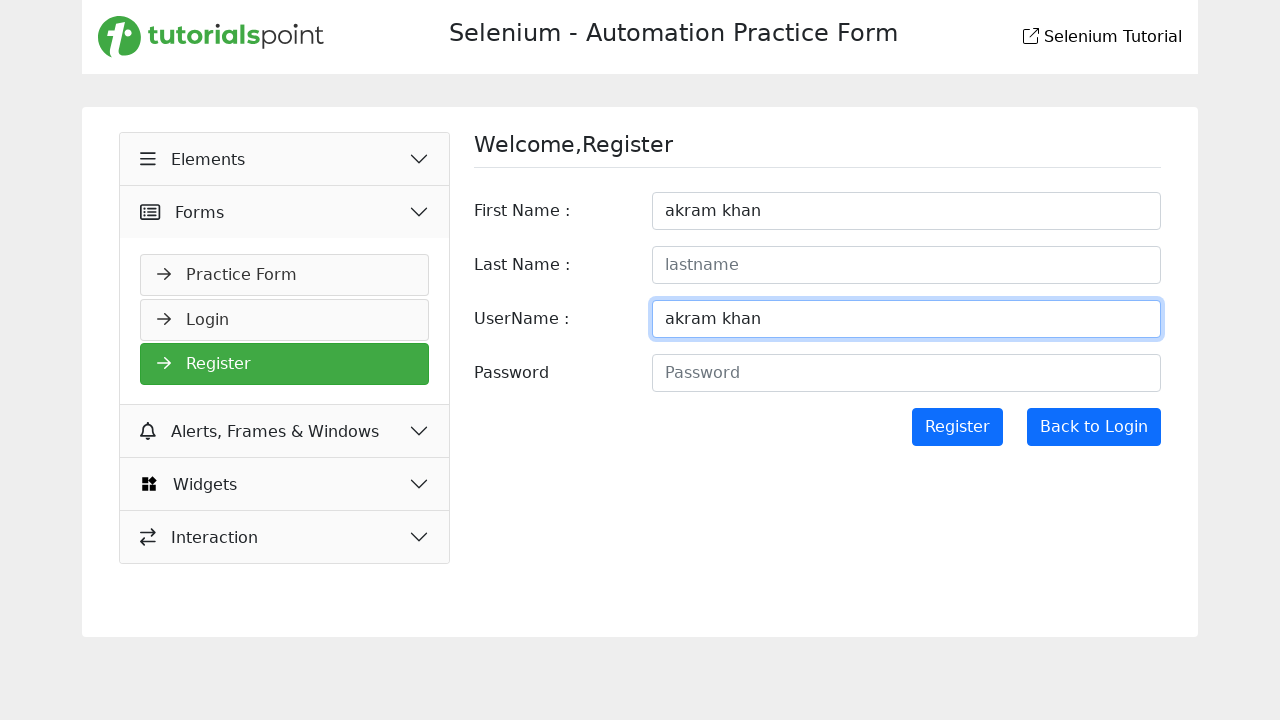